Tests autocomplete dropdown functionality by typing a partial country name, waiting for suggestions to appear, and selecting "India" from the dropdown list.

Starting URL: https://rahulshettyacademy.com/dropdownsPractise/

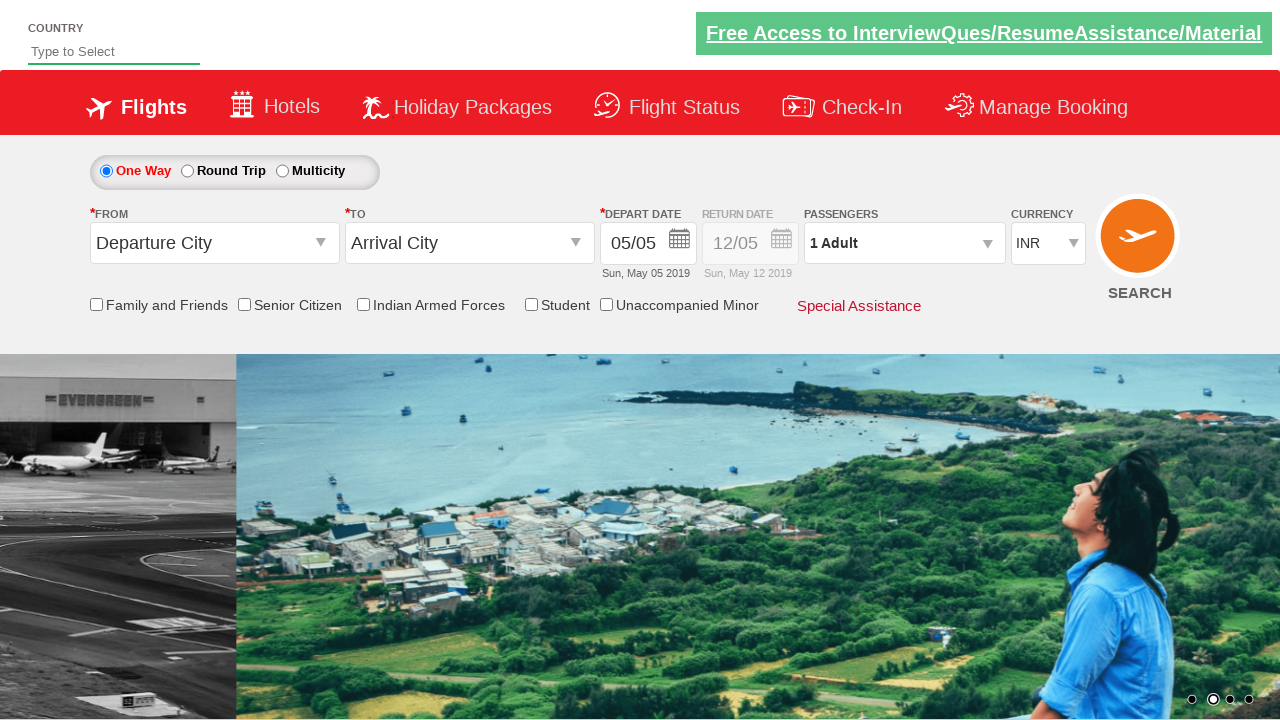

Filled autocomplete field with 'ind' to trigger suggestions on input#autosuggest
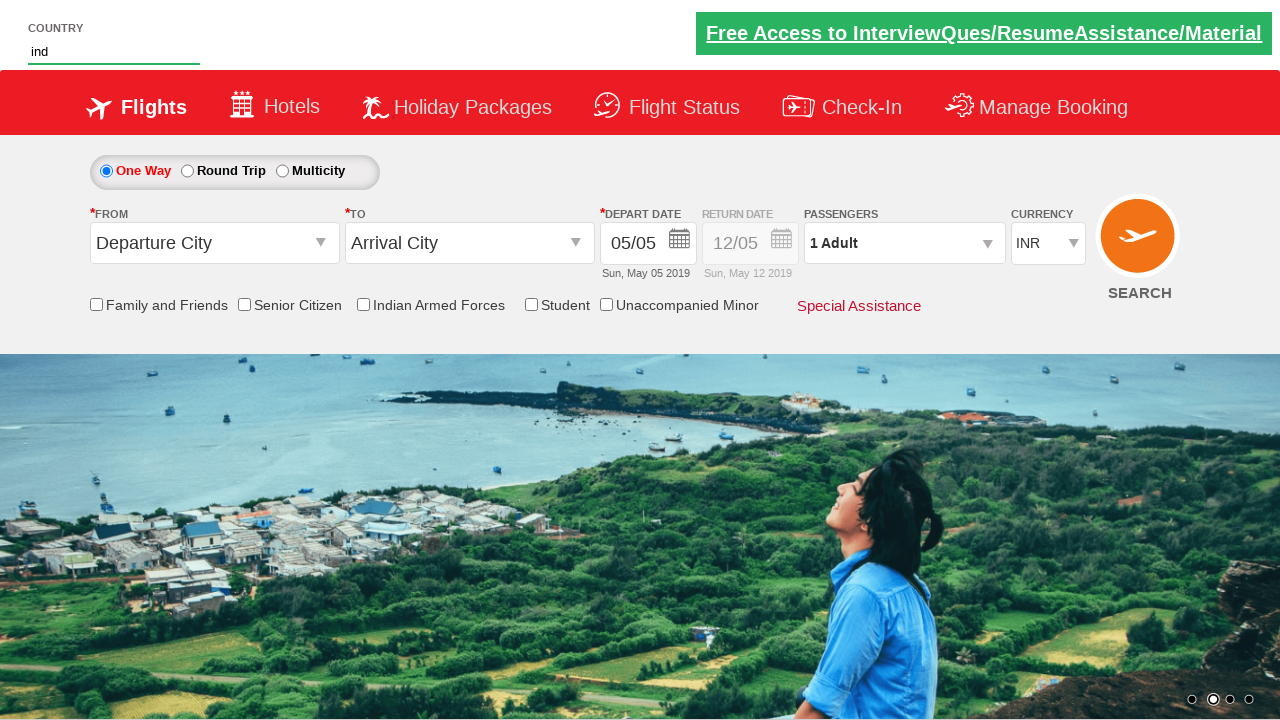

Autocomplete suggestions dropdown appeared
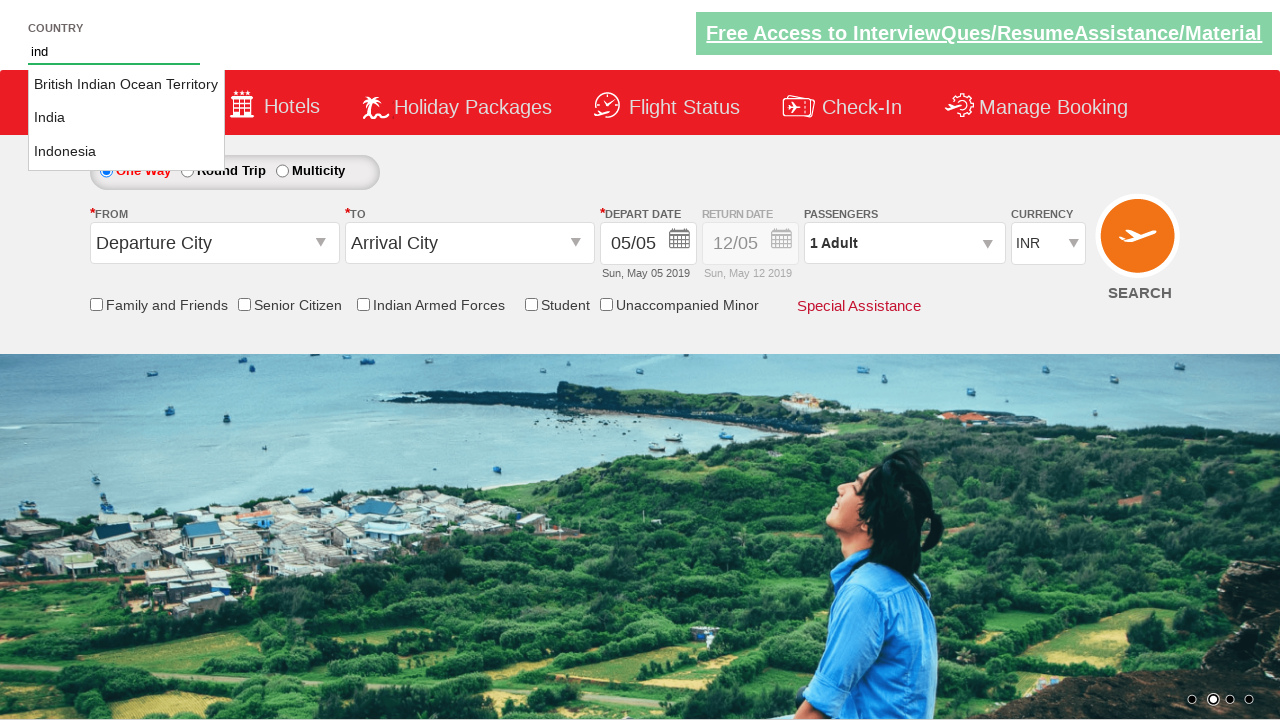

Located all country suggestion elements
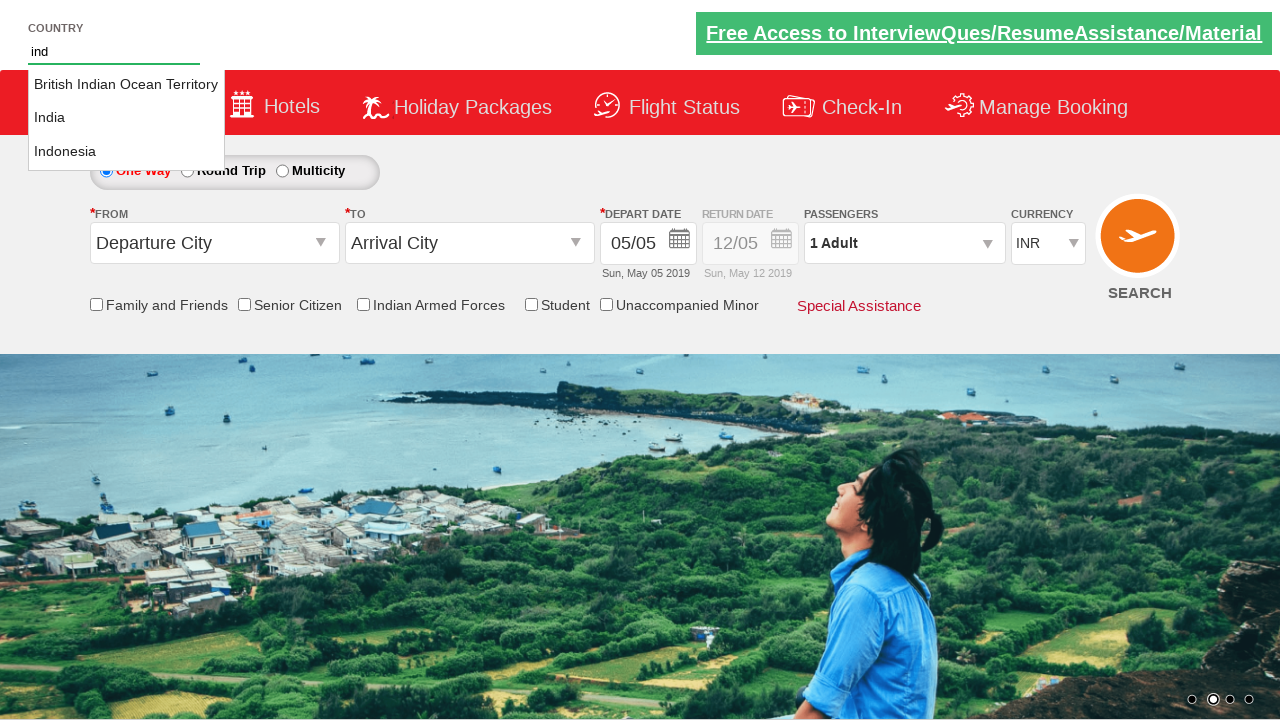

Found 3 country suggestions in dropdown
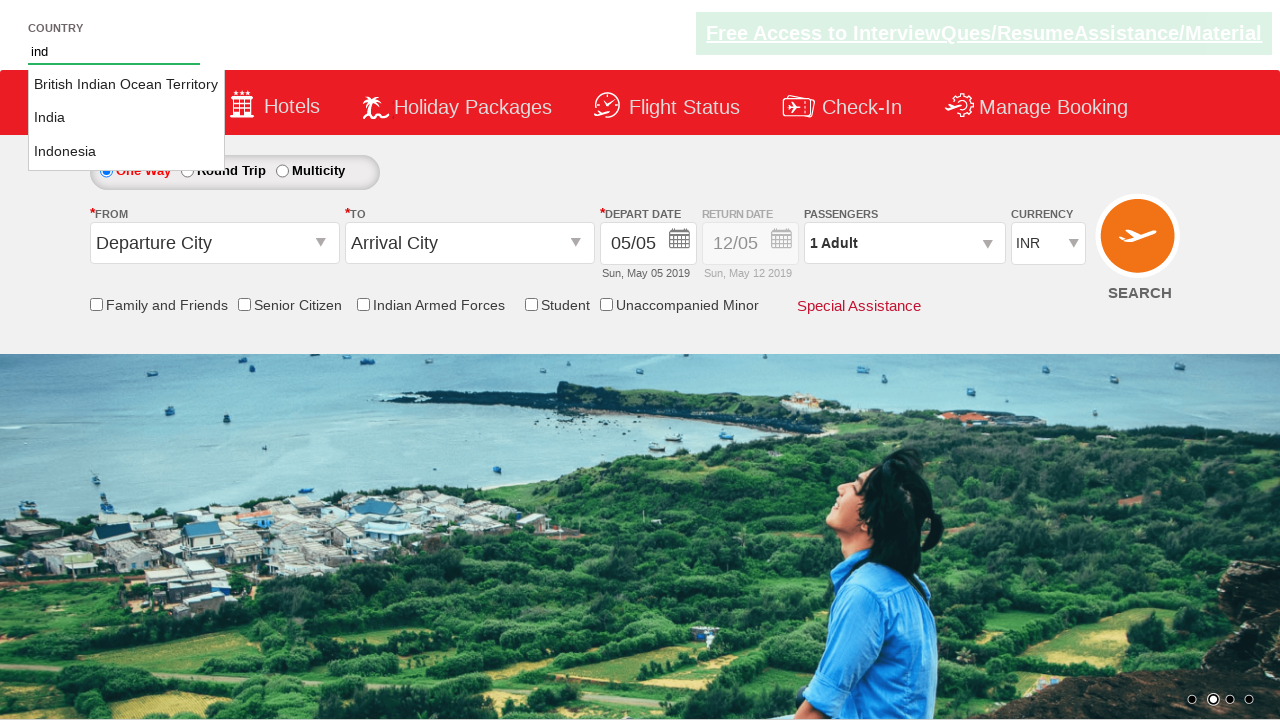

Clicked on 'India' from the dropdown suggestions at (126, 118) on li.ui-menu-item a >> nth=1
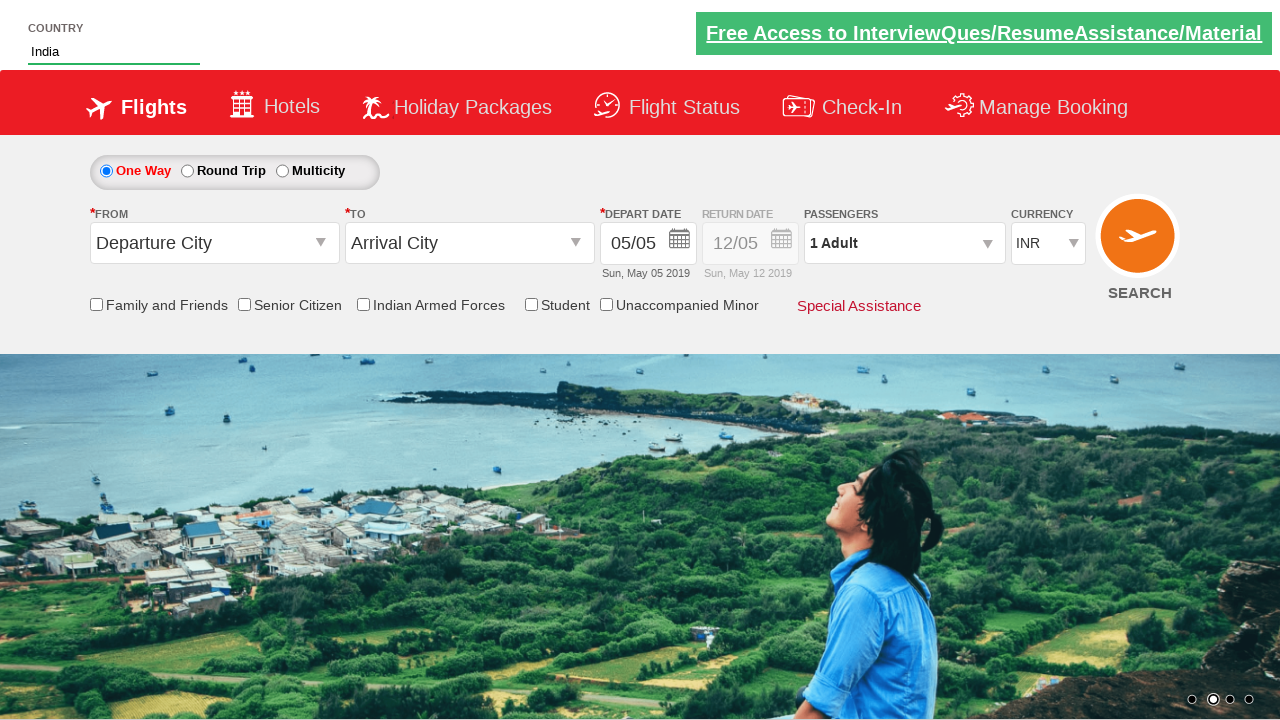

Verified that 'India' was successfully selected in the autocomplete field
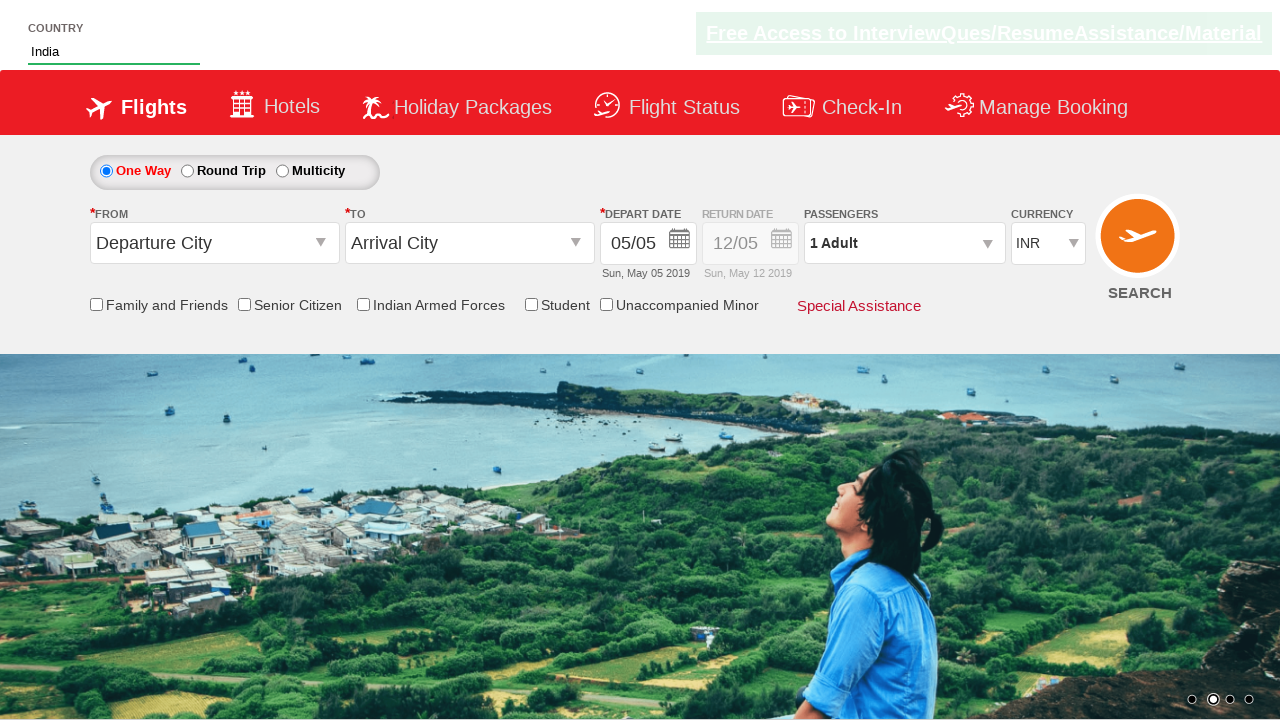

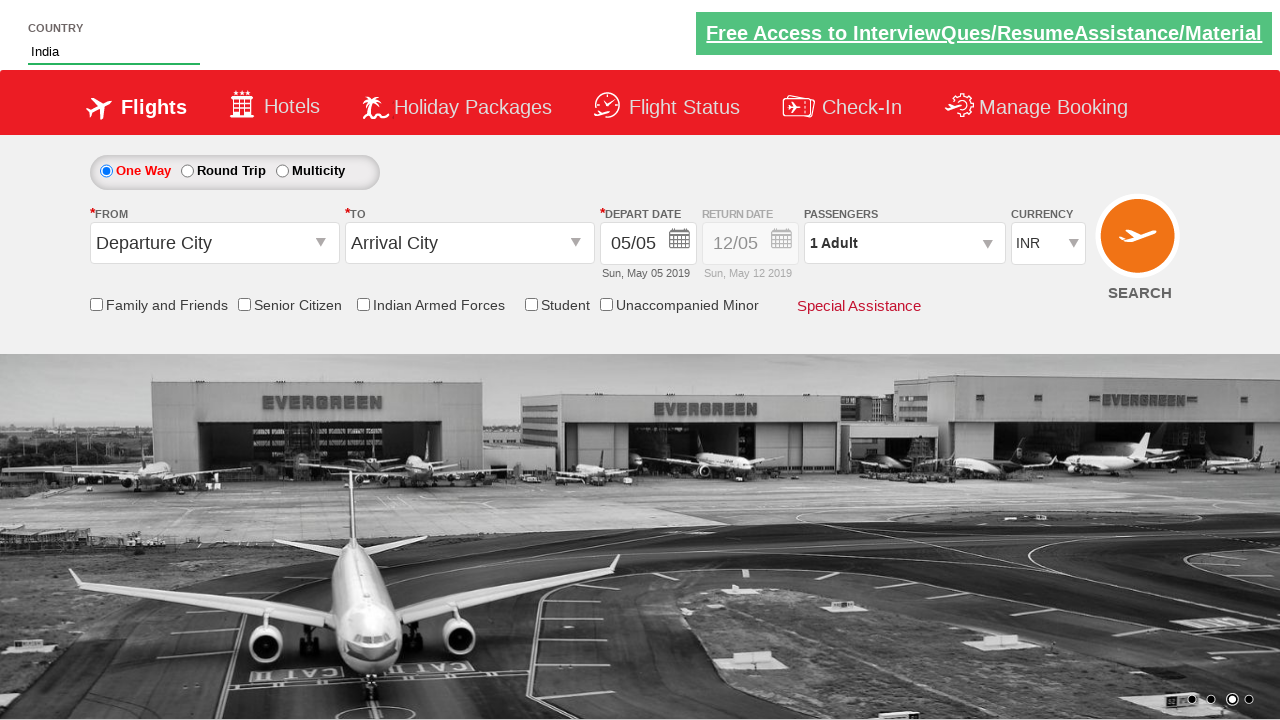